Tests that a 4-digit zip code is rejected with an error message

Starting URL: https://sharelane.com/cgi-bin/register.py

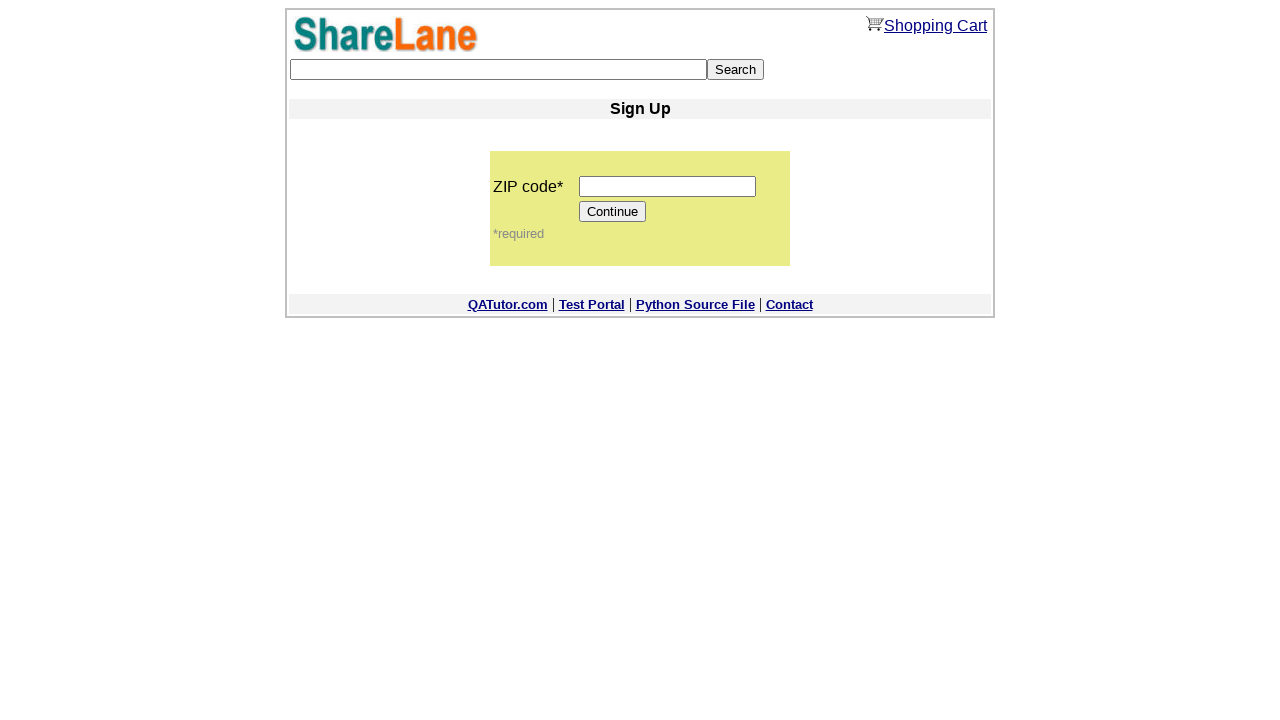

Filled zip code field with 4-digit code '1234' on input[name='zip_code']
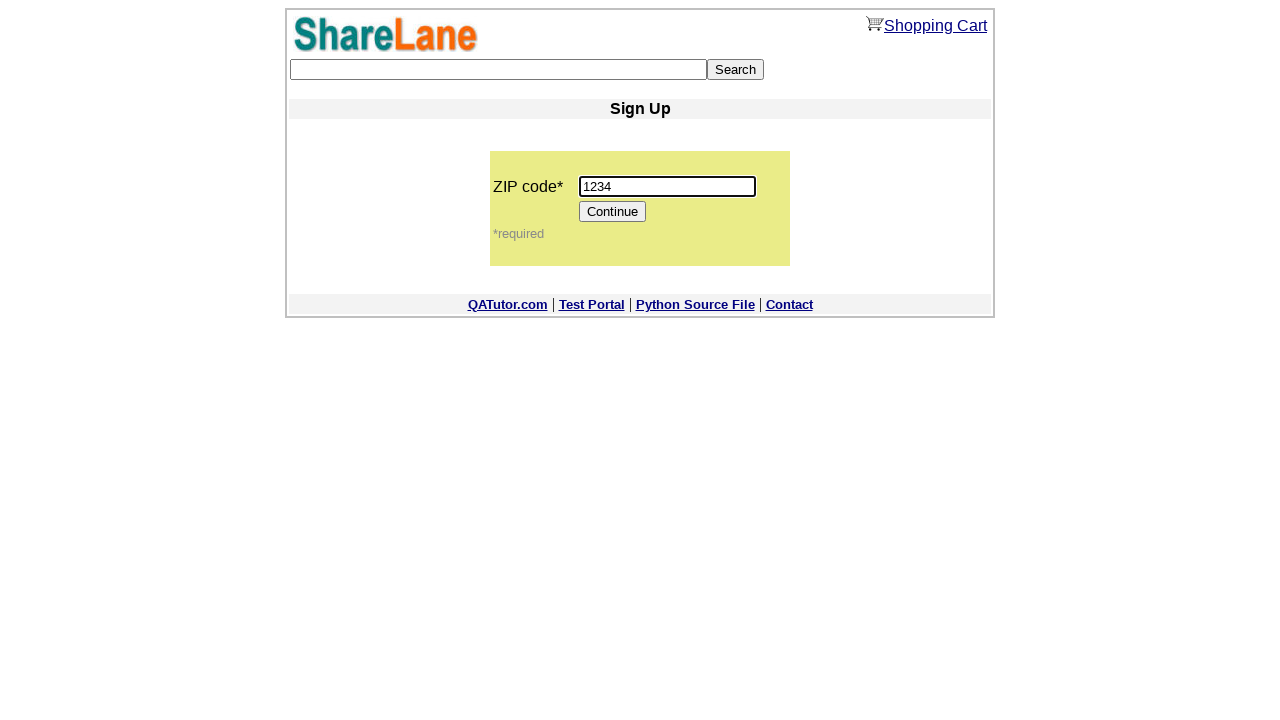

Clicked Continue button to submit form at (613, 212) on input[value='Continue']
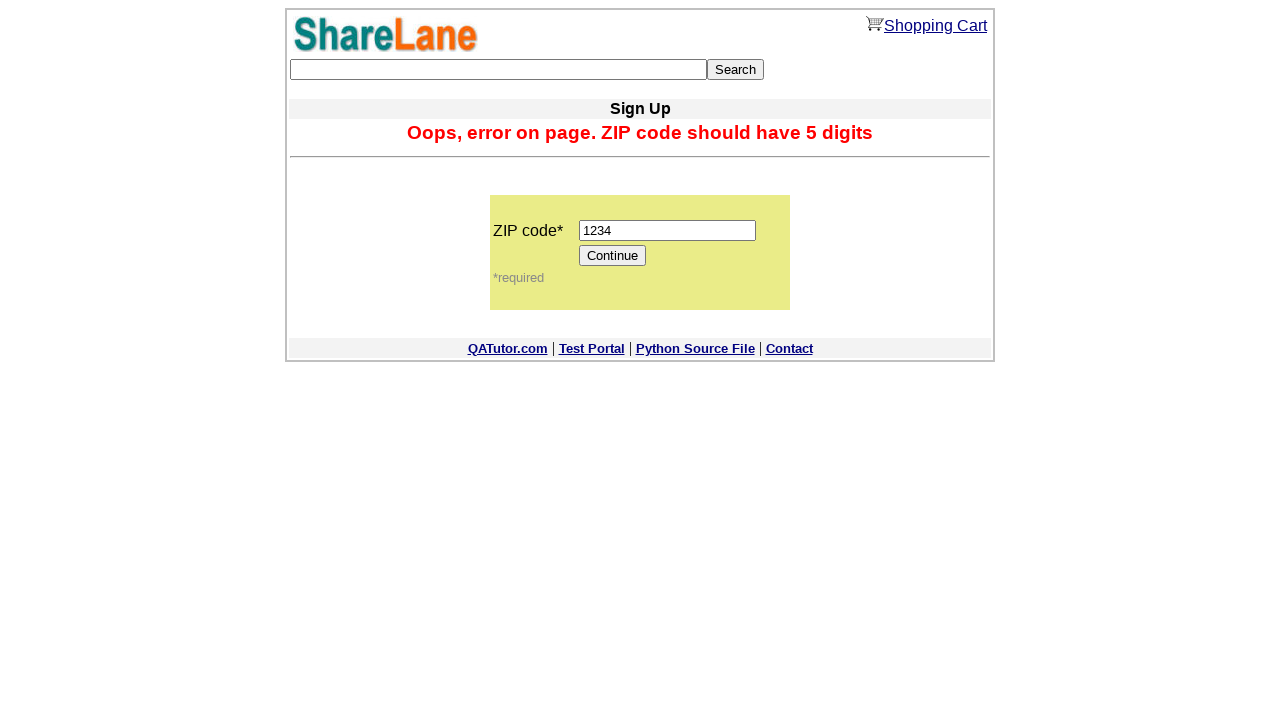

Error message appeared, confirming 4-digit zip code was rejected
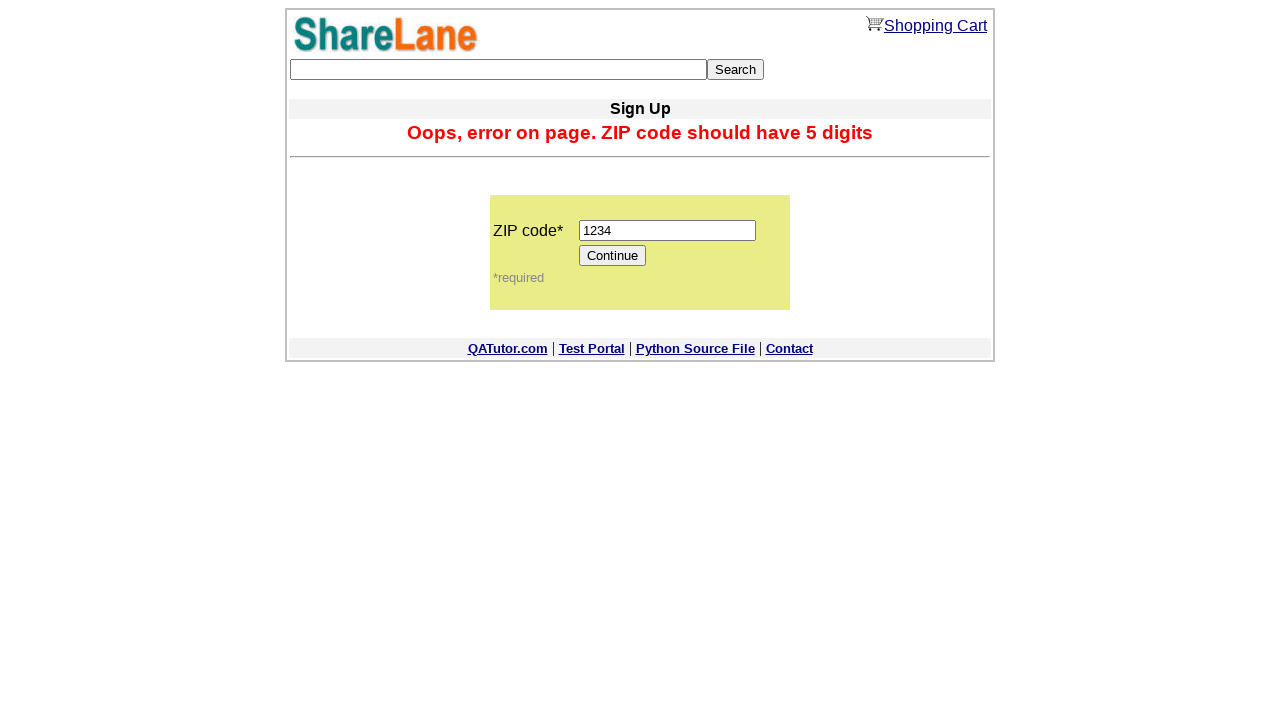

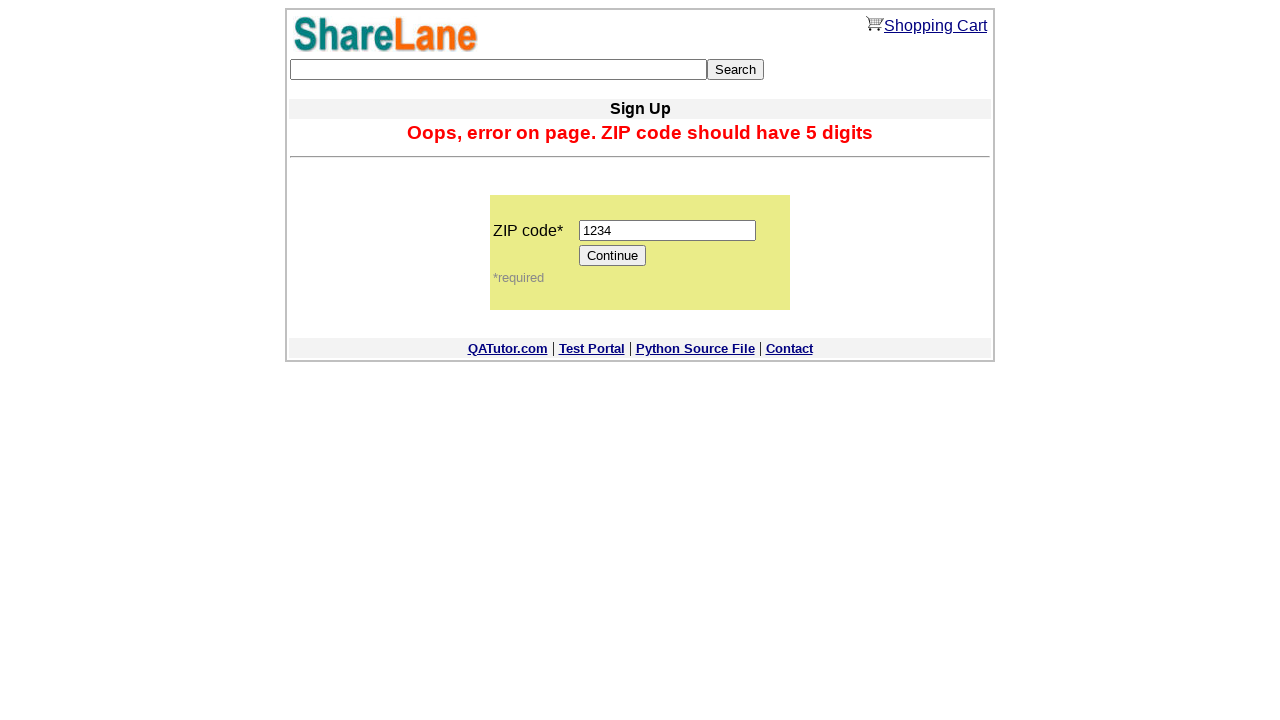